Tests that entered text is trimmed when saving edits

Starting URL: https://demo.playwright.dev/todomvc

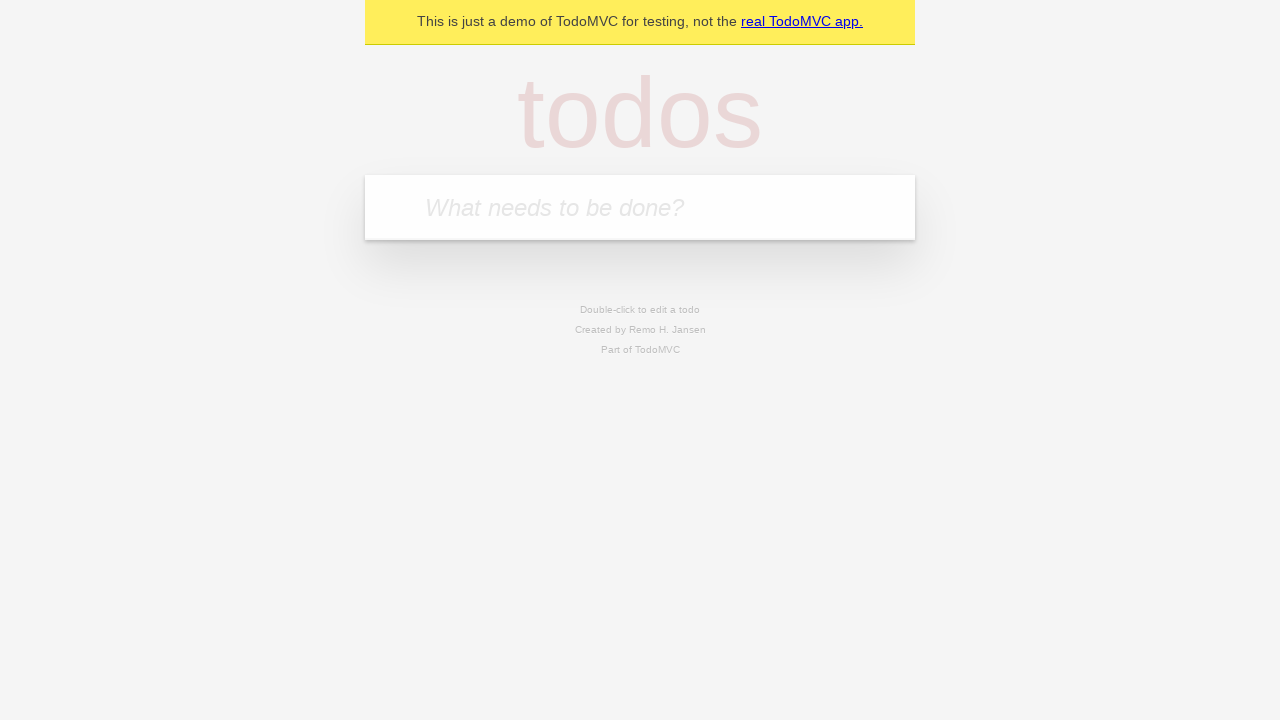

Filled new todo input with 'buy some cheese' on internal:attr=[placeholder="What needs to be done?"i]
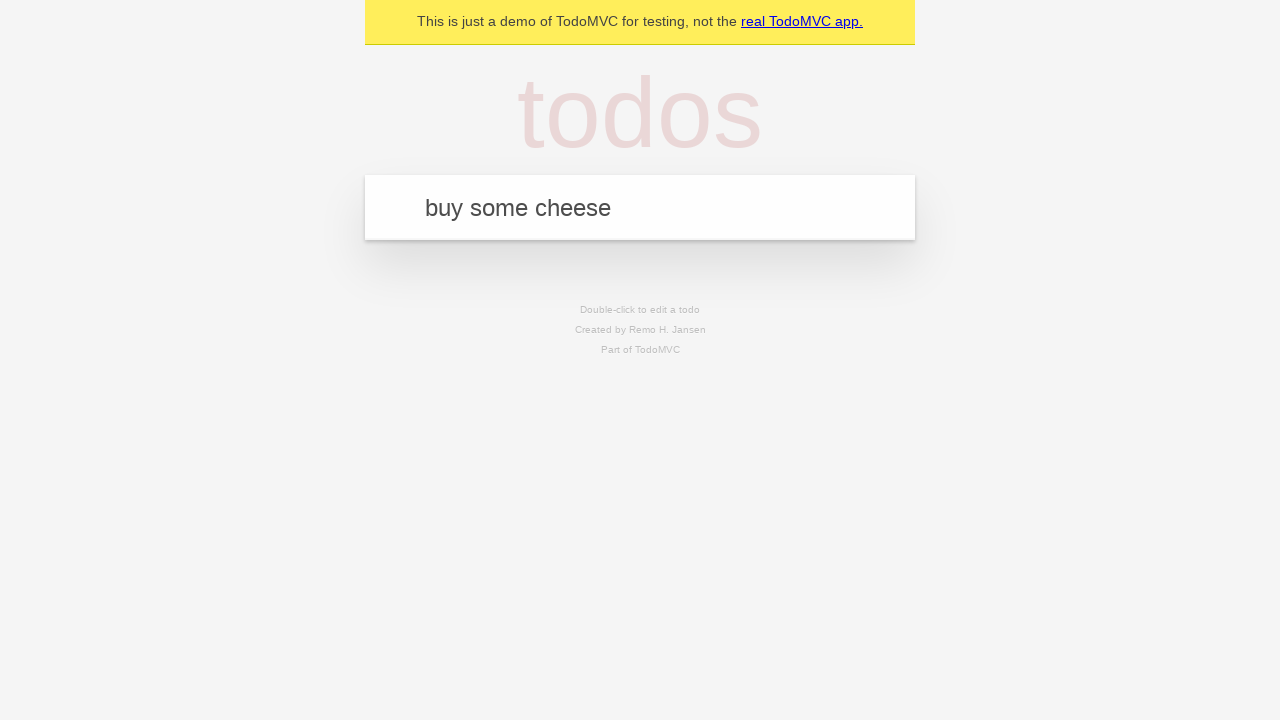

Pressed Enter to create todo 'buy some cheese' on internal:attr=[placeholder="What needs to be done?"i]
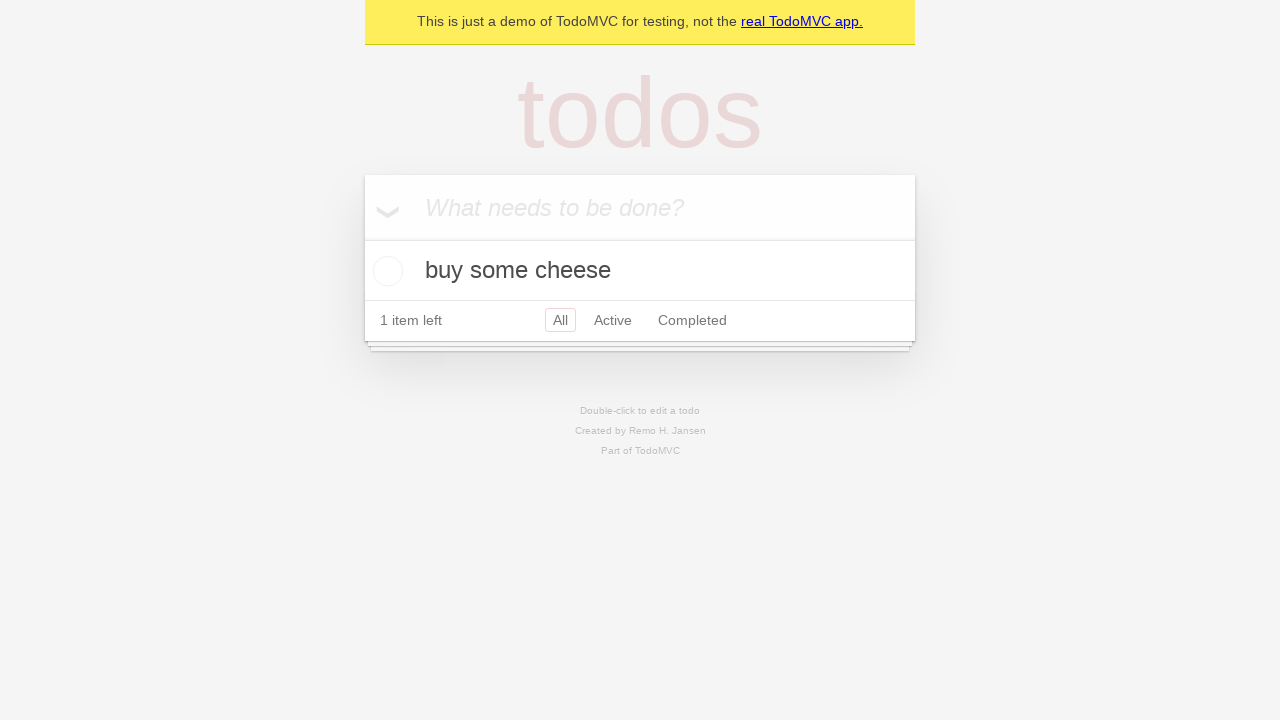

Filled new todo input with 'feed the cat' on internal:attr=[placeholder="What needs to be done?"i]
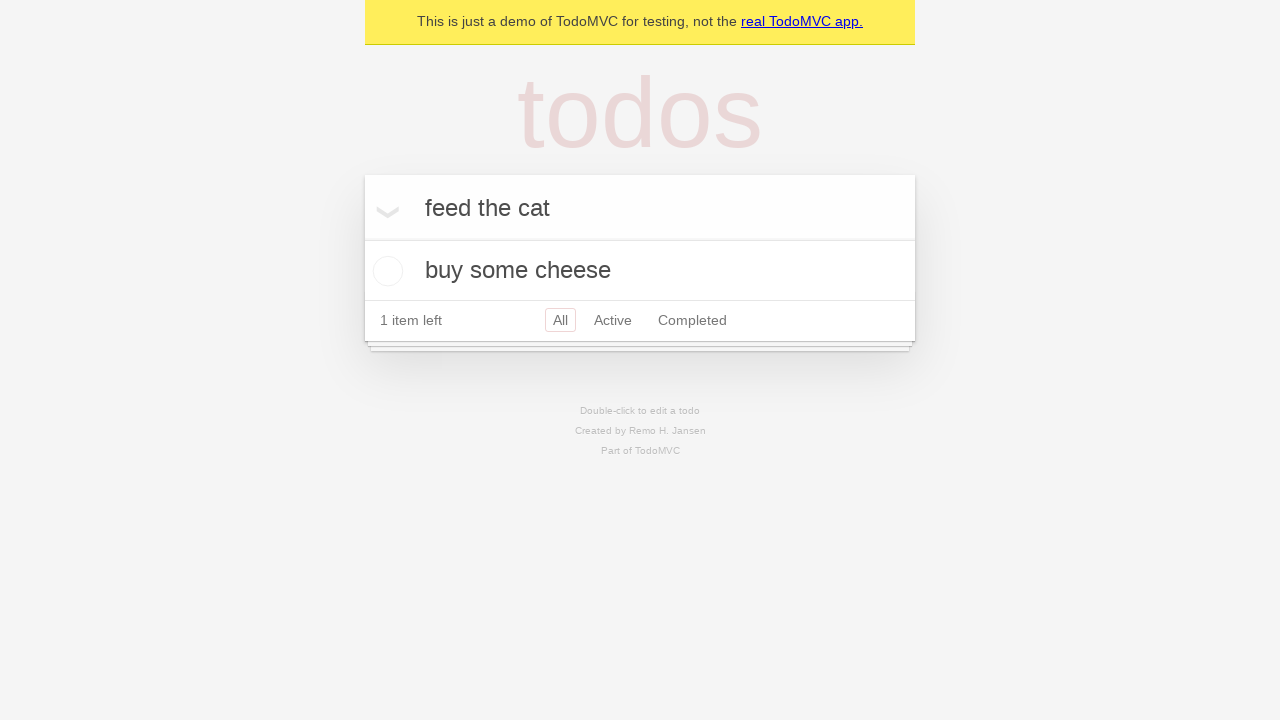

Pressed Enter to create todo 'feed the cat' on internal:attr=[placeholder="What needs to be done?"i]
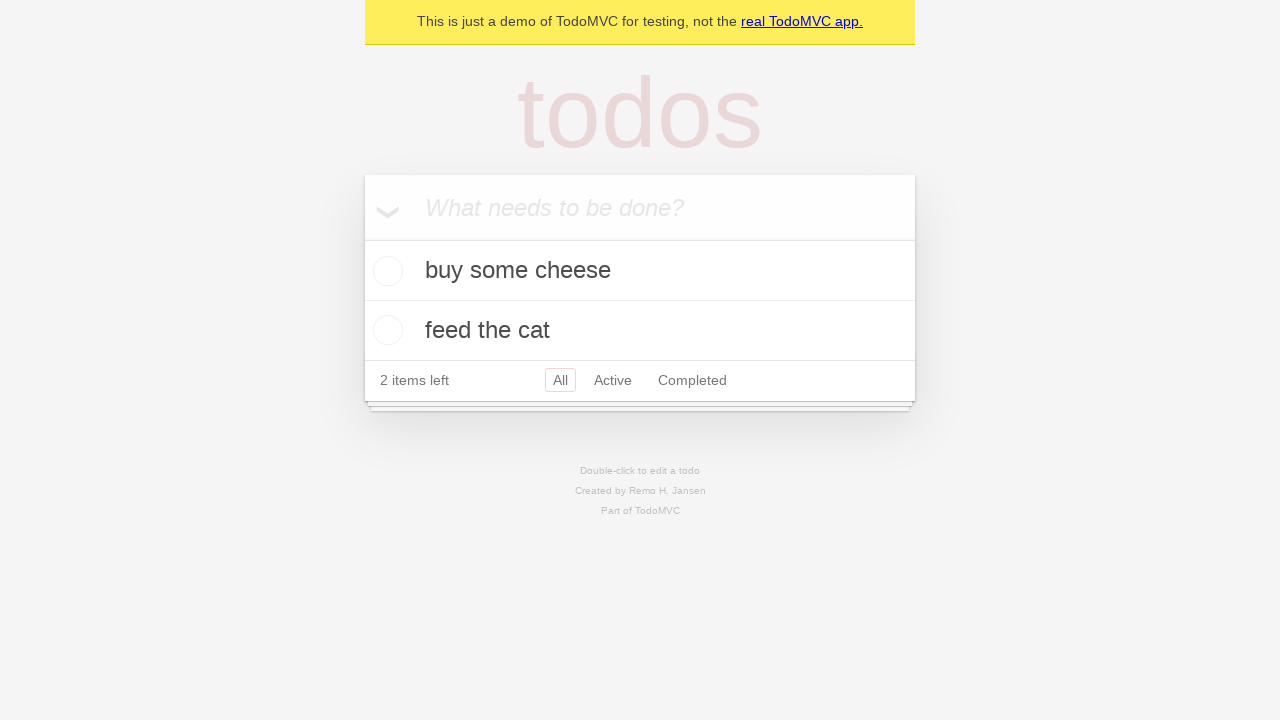

Filled new todo input with 'book a doctors appointment' on internal:attr=[placeholder="What needs to be done?"i]
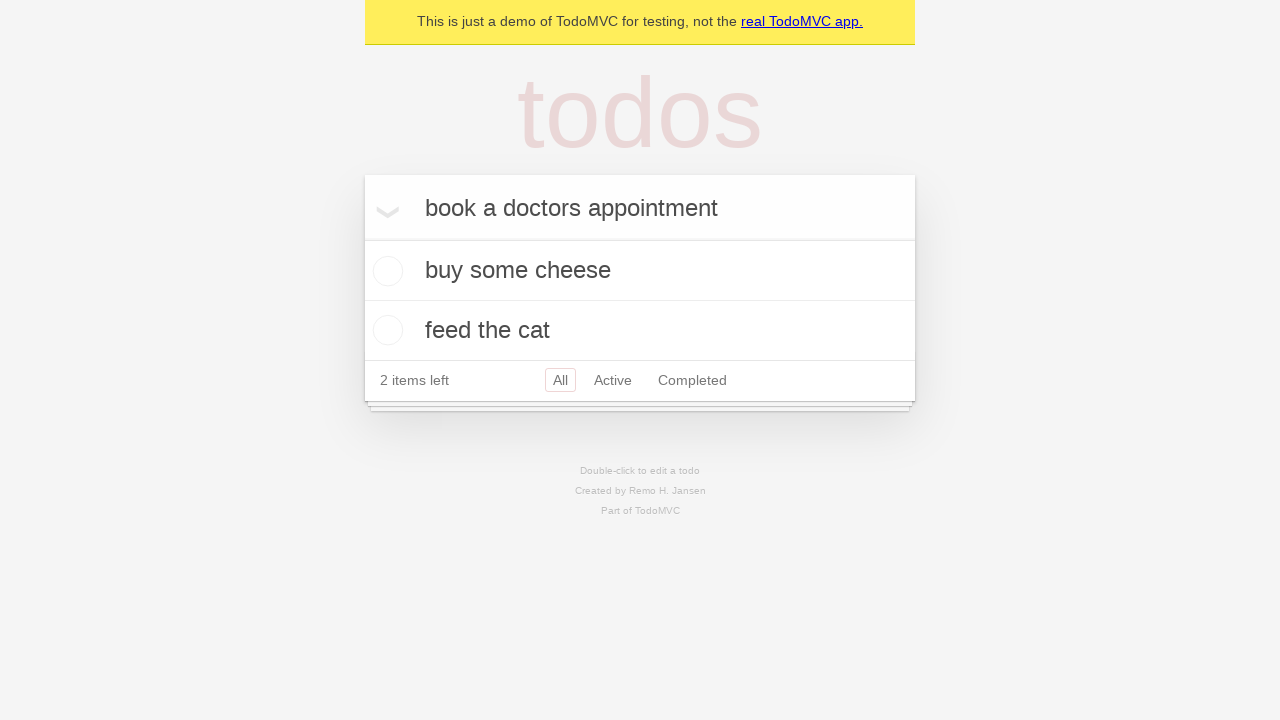

Pressed Enter to create todo 'book a doctors appointment' on internal:attr=[placeholder="What needs to be done?"i]
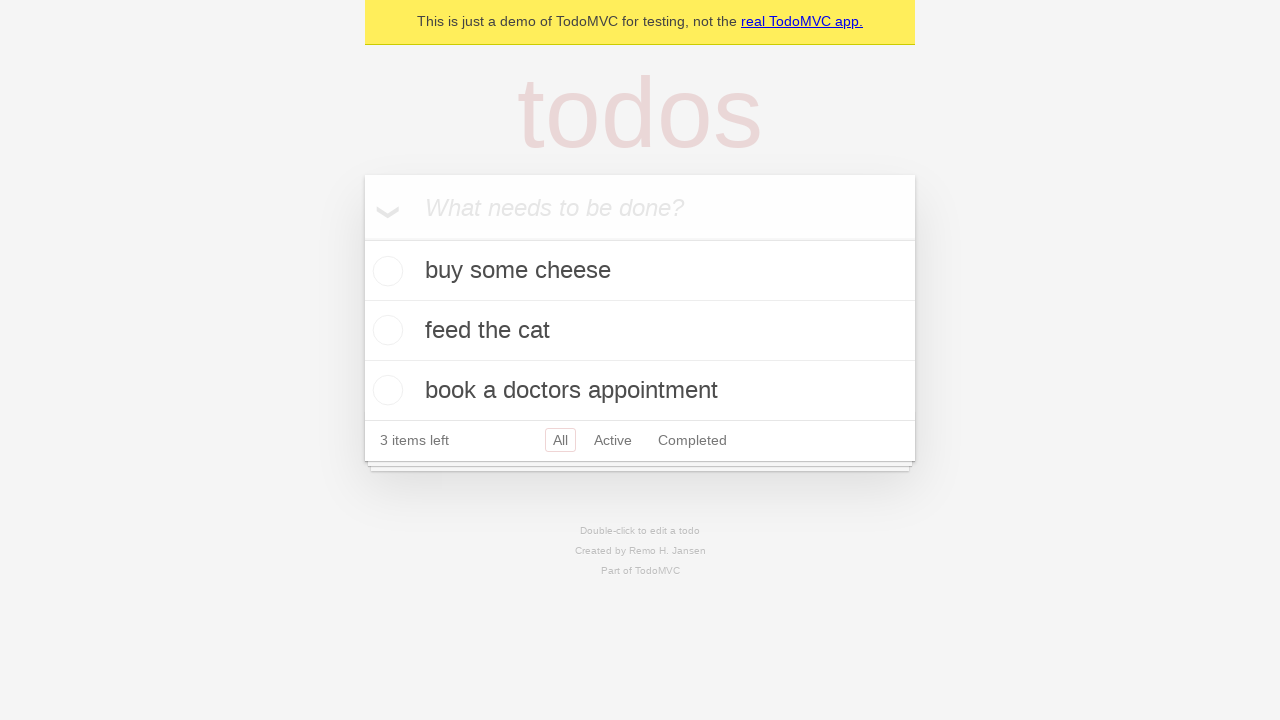

Waited for all 3 todos to be created
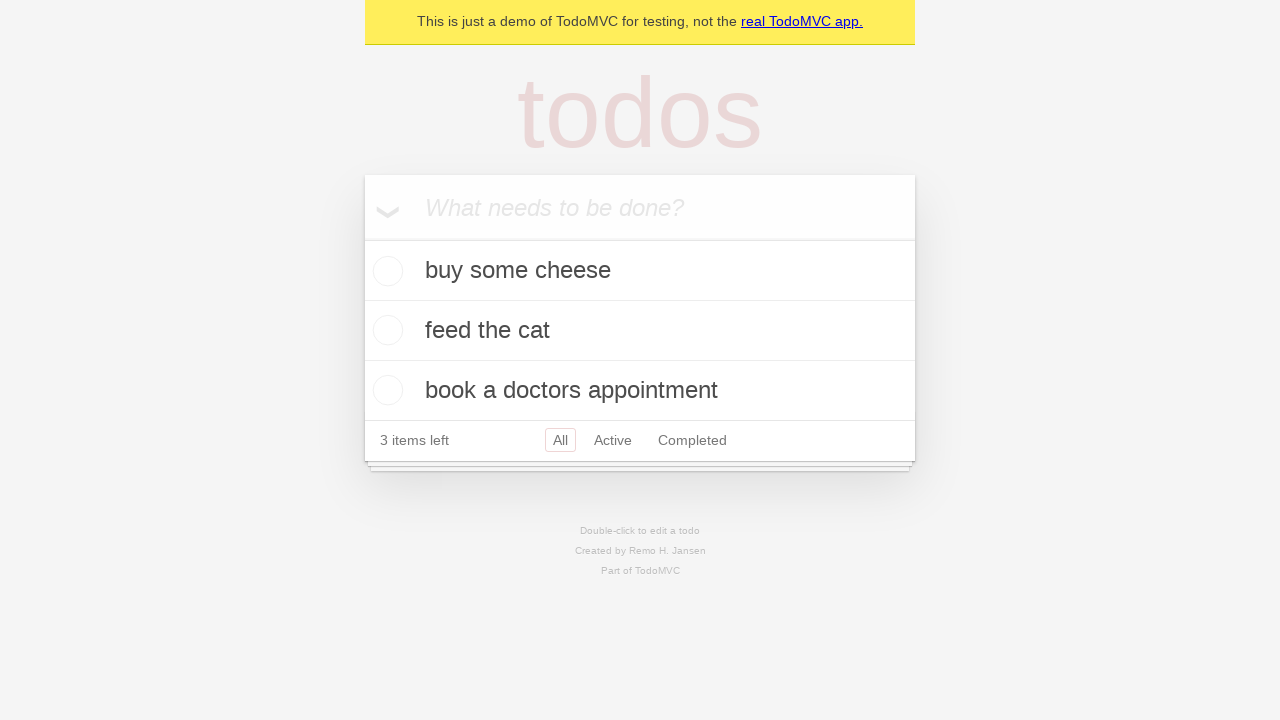

Double-clicked second todo item to enter edit mode at (640, 331) on internal:testid=[data-testid="todo-item"s] >> nth=1
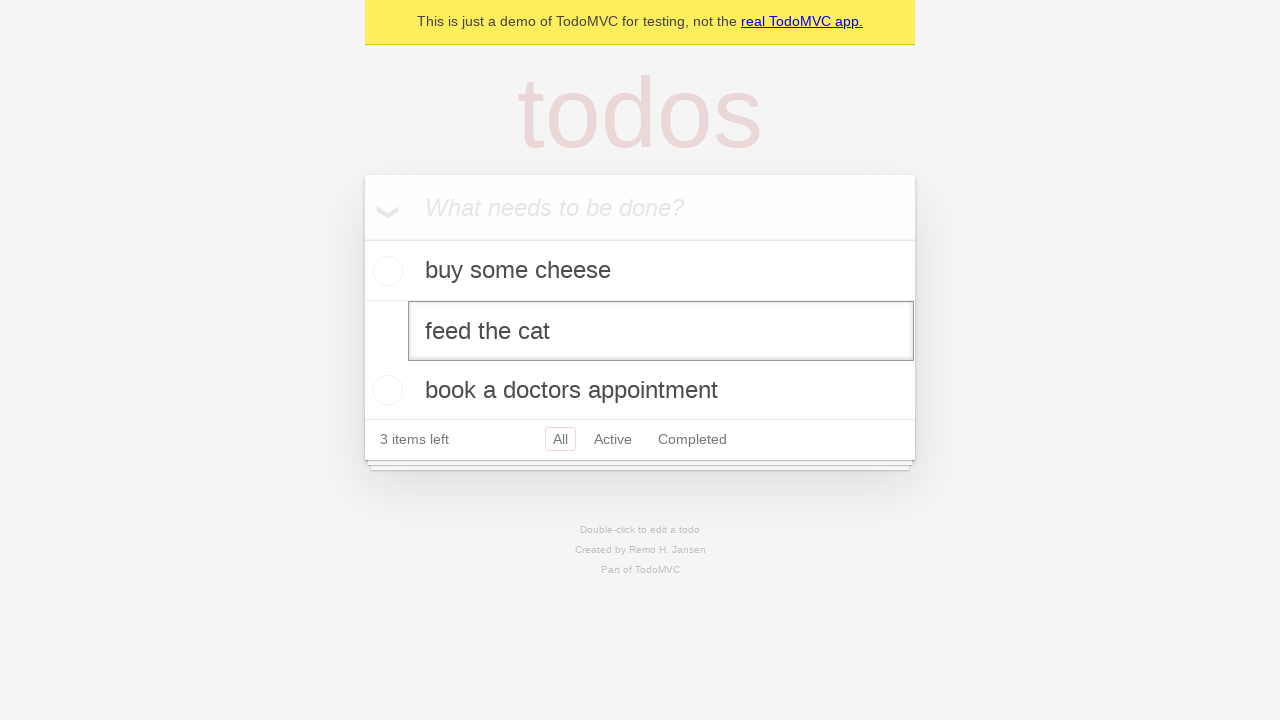

Filled edit field with text containing leading and trailing whitespace on internal:testid=[data-testid="todo-item"s] >> nth=1 >> internal:role=textbox[nam
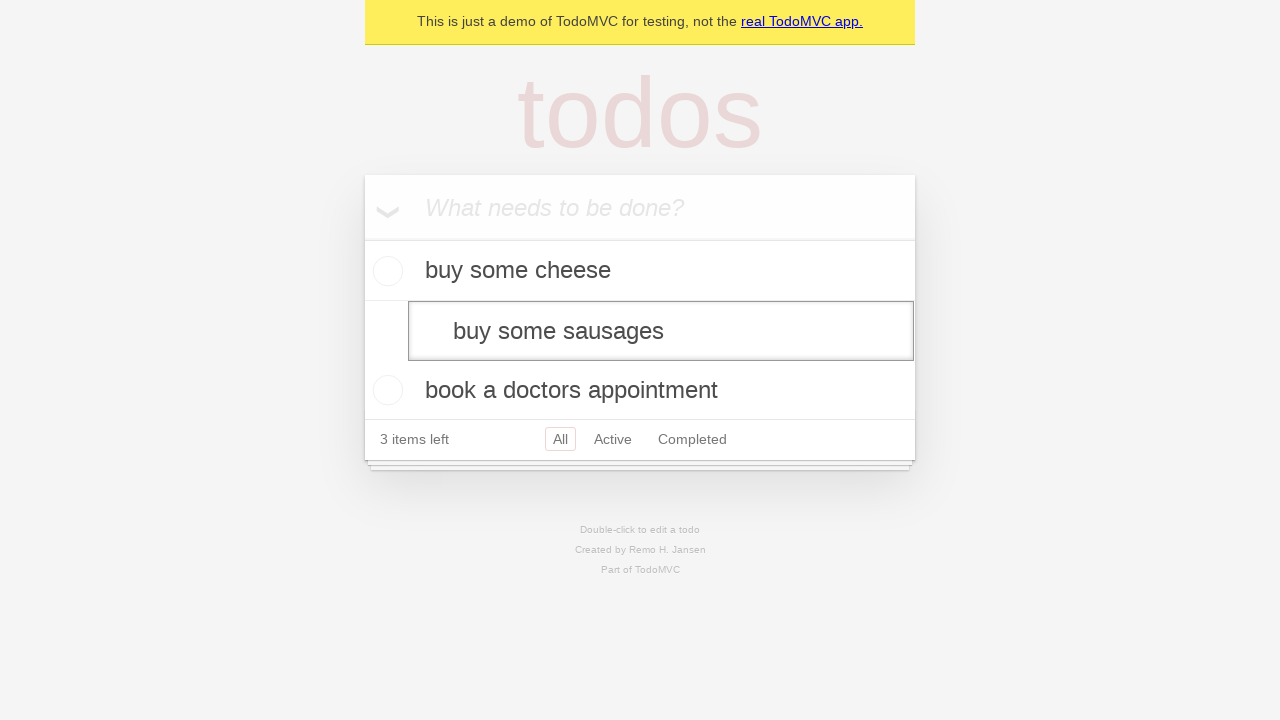

Pressed Enter to save edited todo with trimmed text on internal:testid=[data-testid="todo-item"s] >> nth=1 >> internal:role=textbox[nam
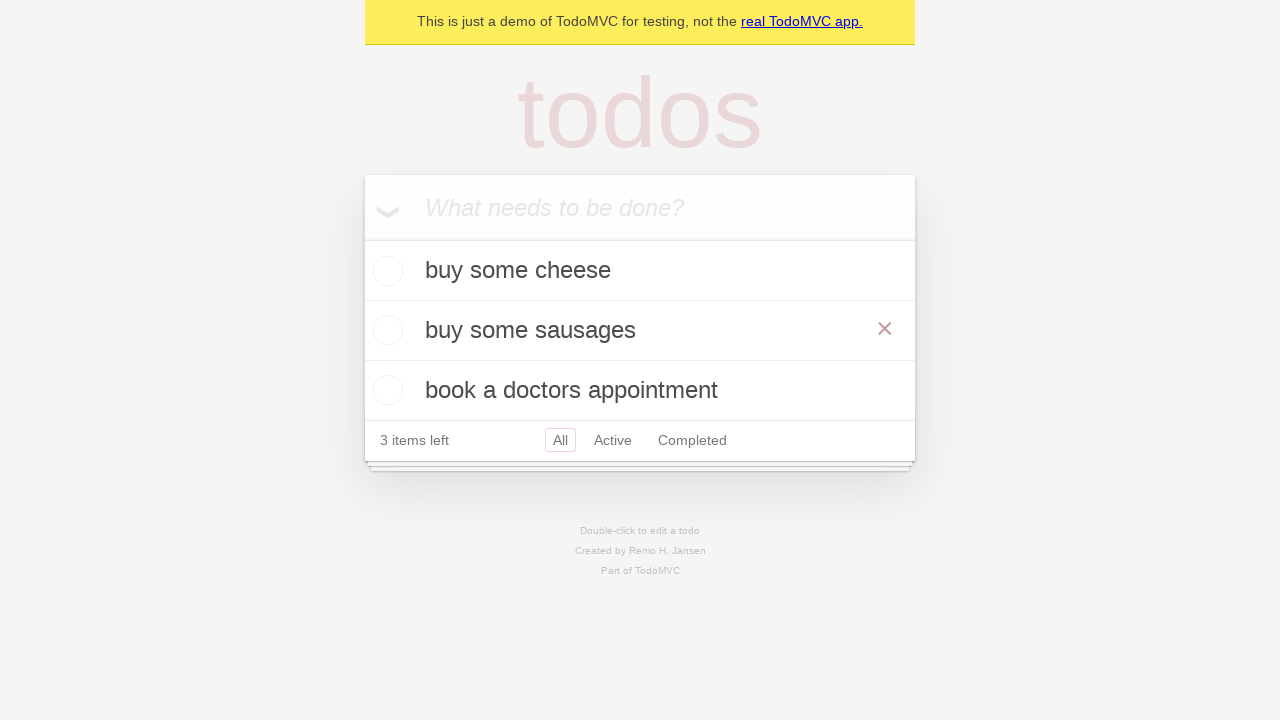

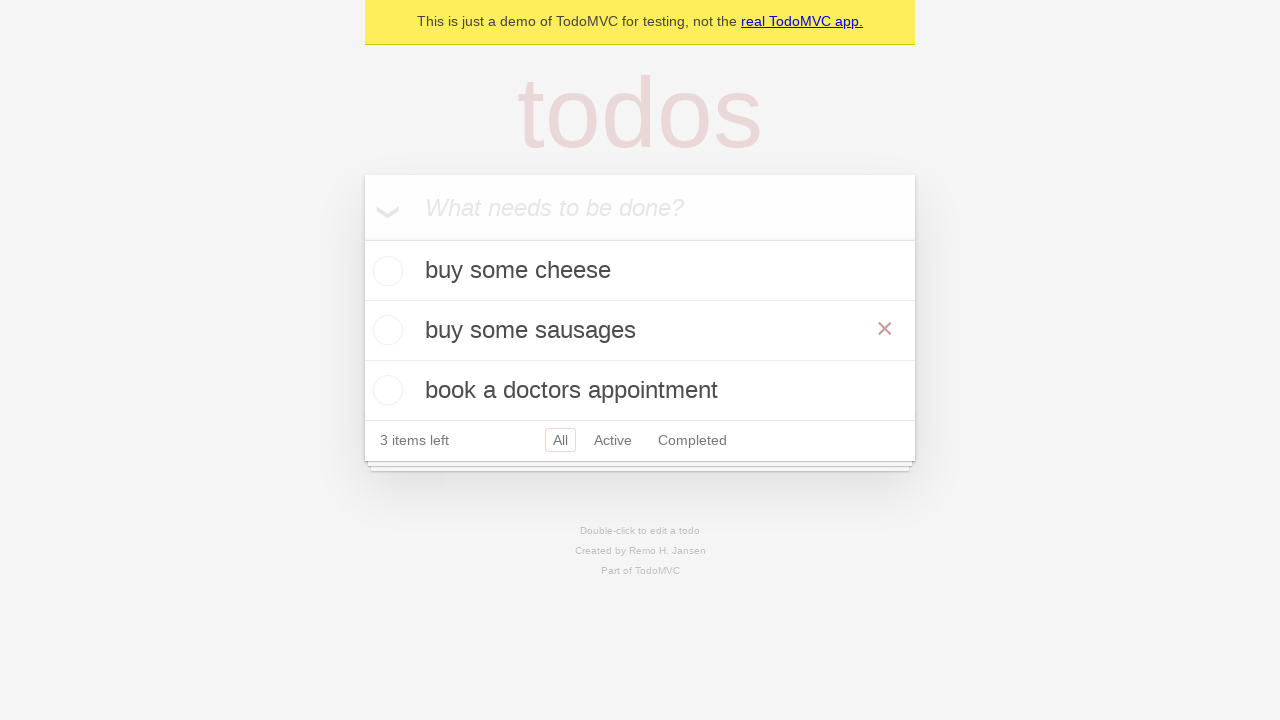